Tests CSS dropdown menu by hovering over the services menu option and clicking on the web development submenu item

Starting URL: http://web.masteringselenium.com/cssMenu.html

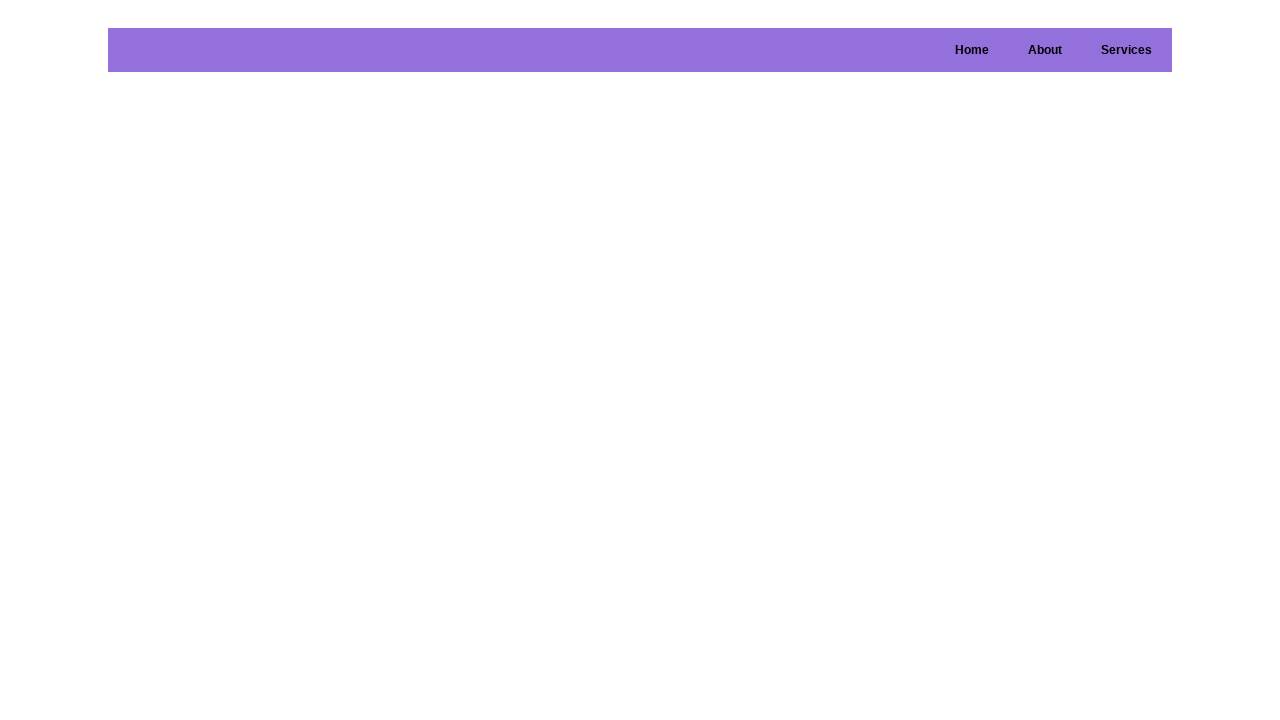

Navigated to CSS menu test page
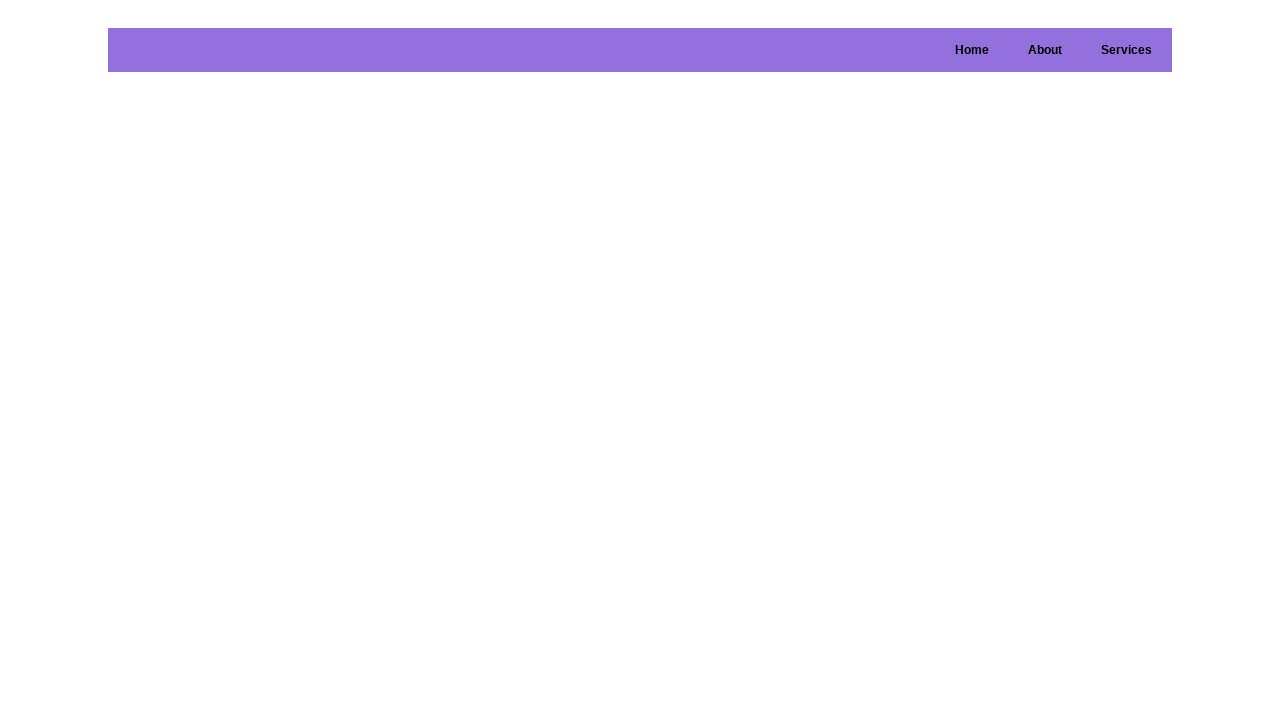

Hovered over services menu option to reveal submenu at (1126, 50) on #services
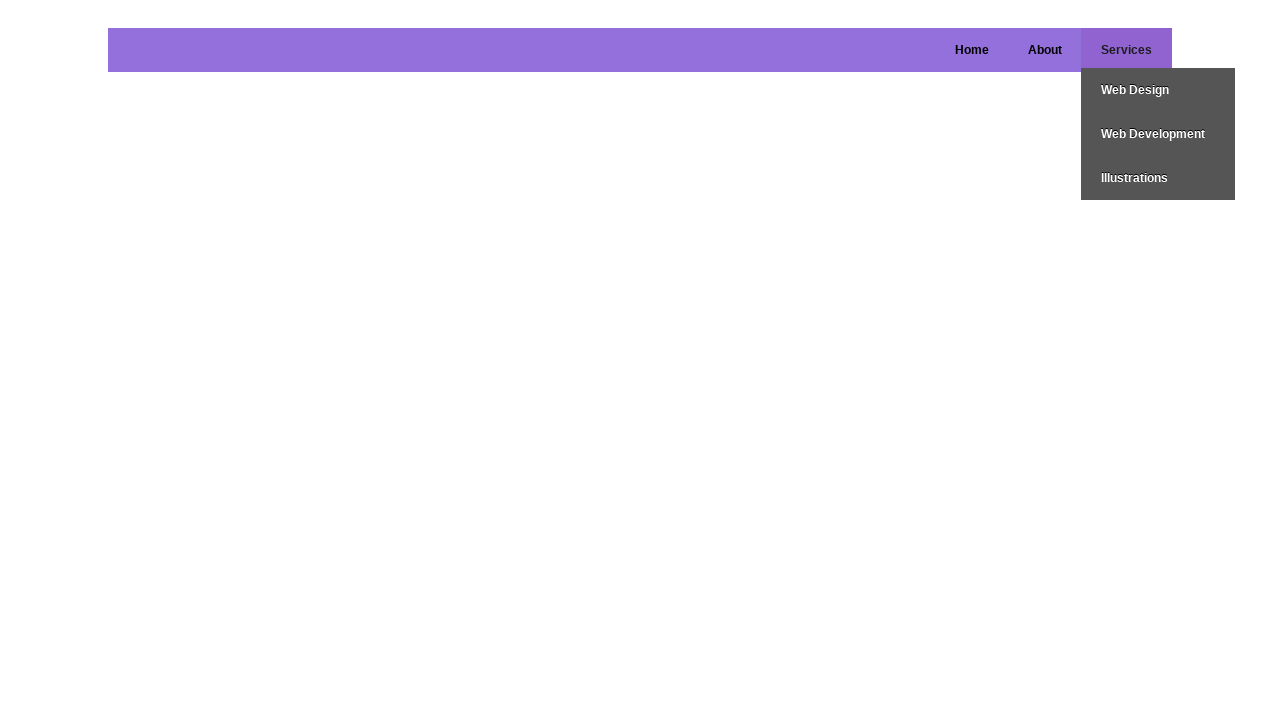

Submenu became visible
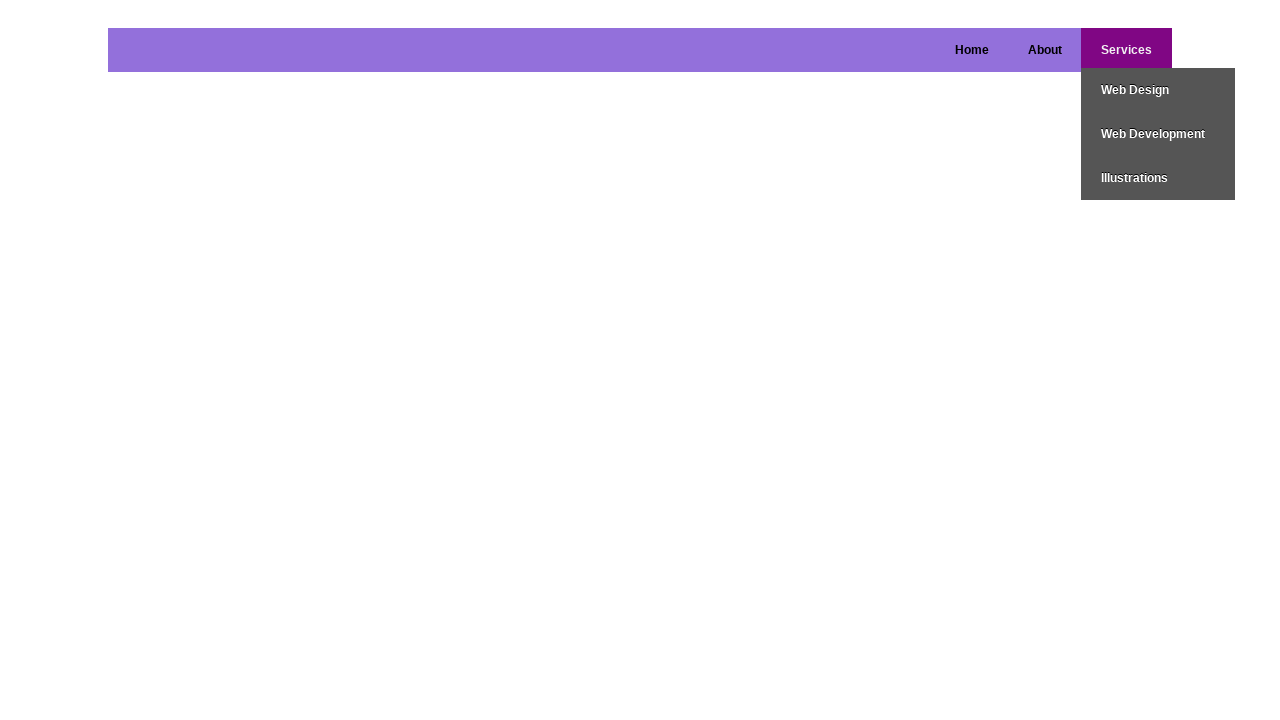

Clicked on web development submenu option at (1158, 134) on #services > ul > li:nth-child(2)
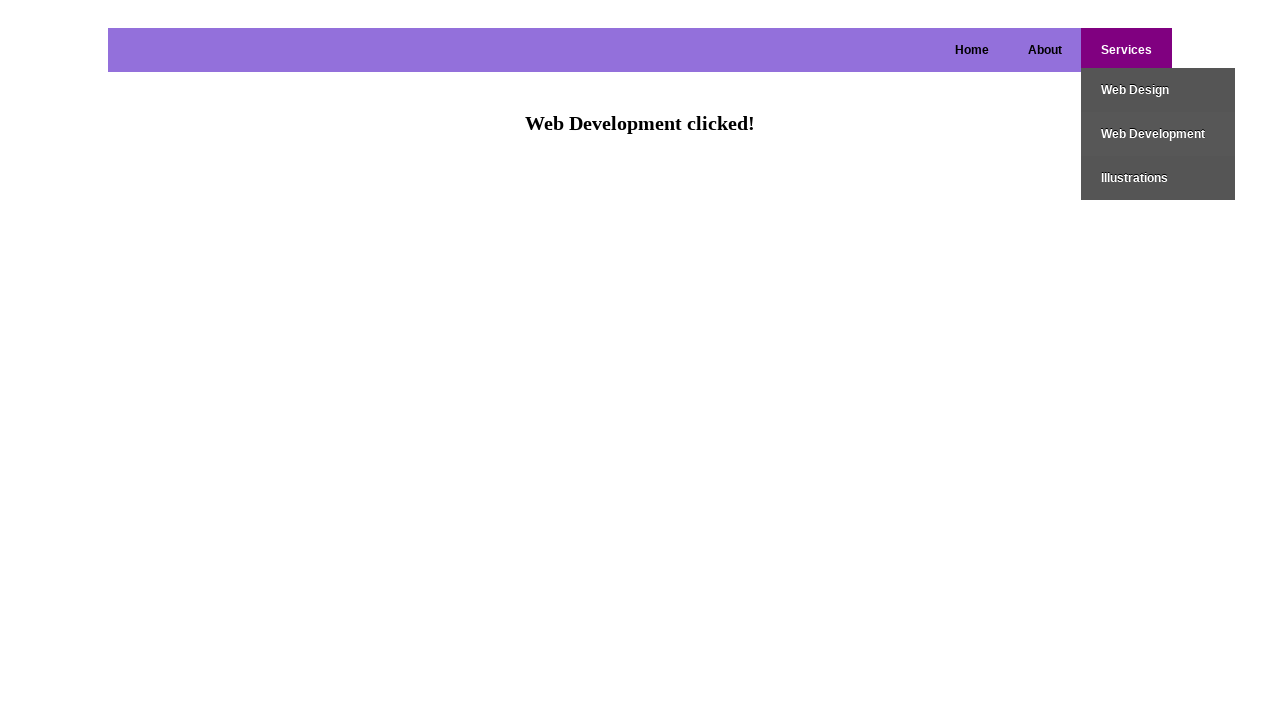

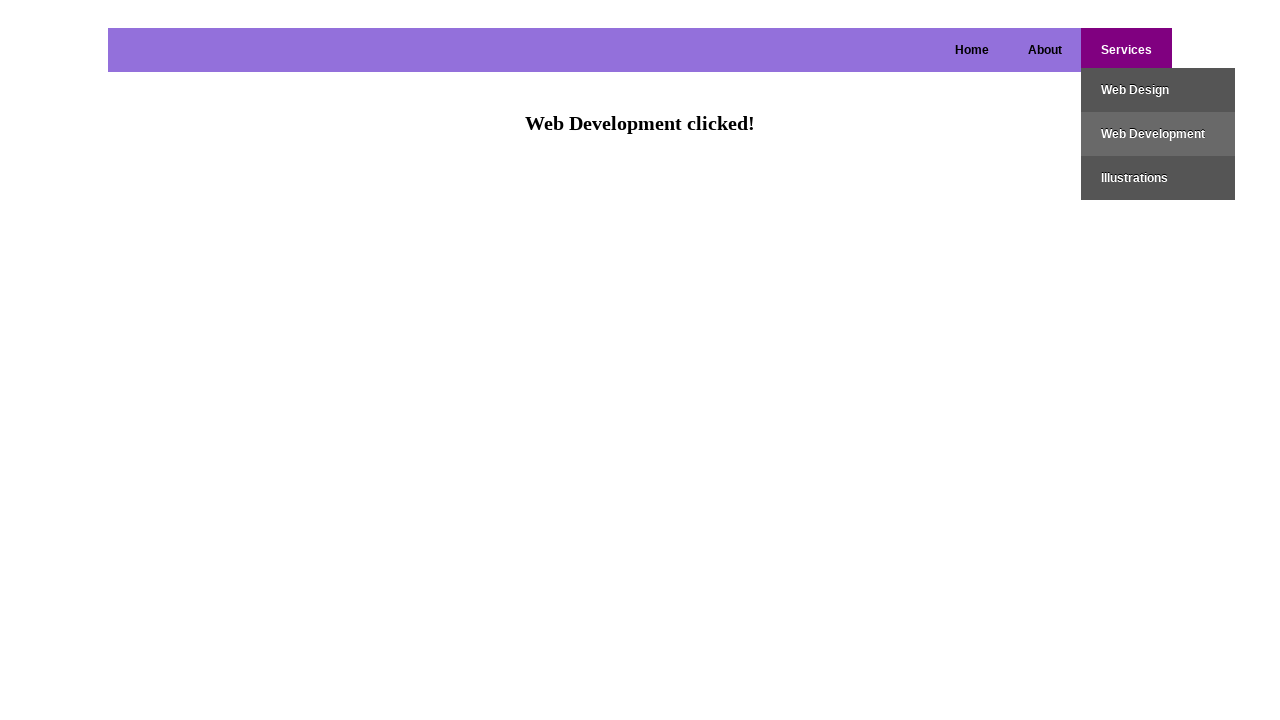